Navigates to a football statistics page and clicks the "All matches" button to display match data in a table format

Starting URL: https://www.adamchoi.co.uk/overs/detailed

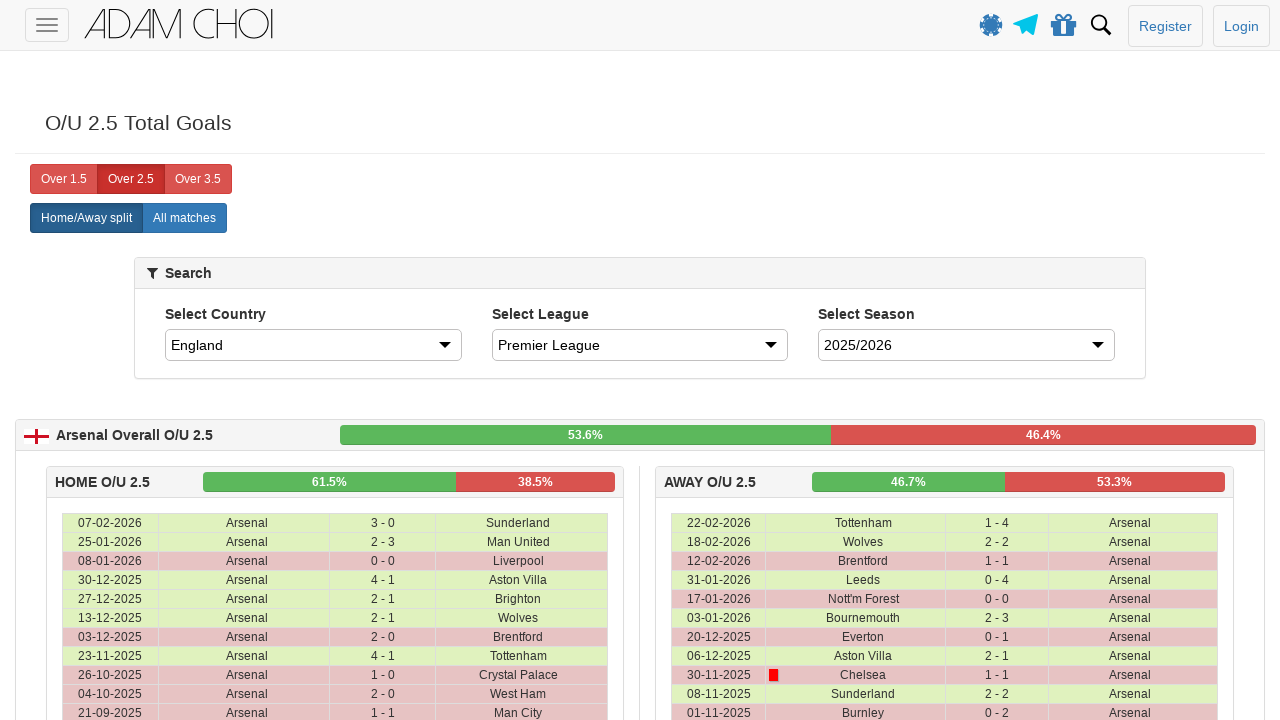

Navigated to football statistics page
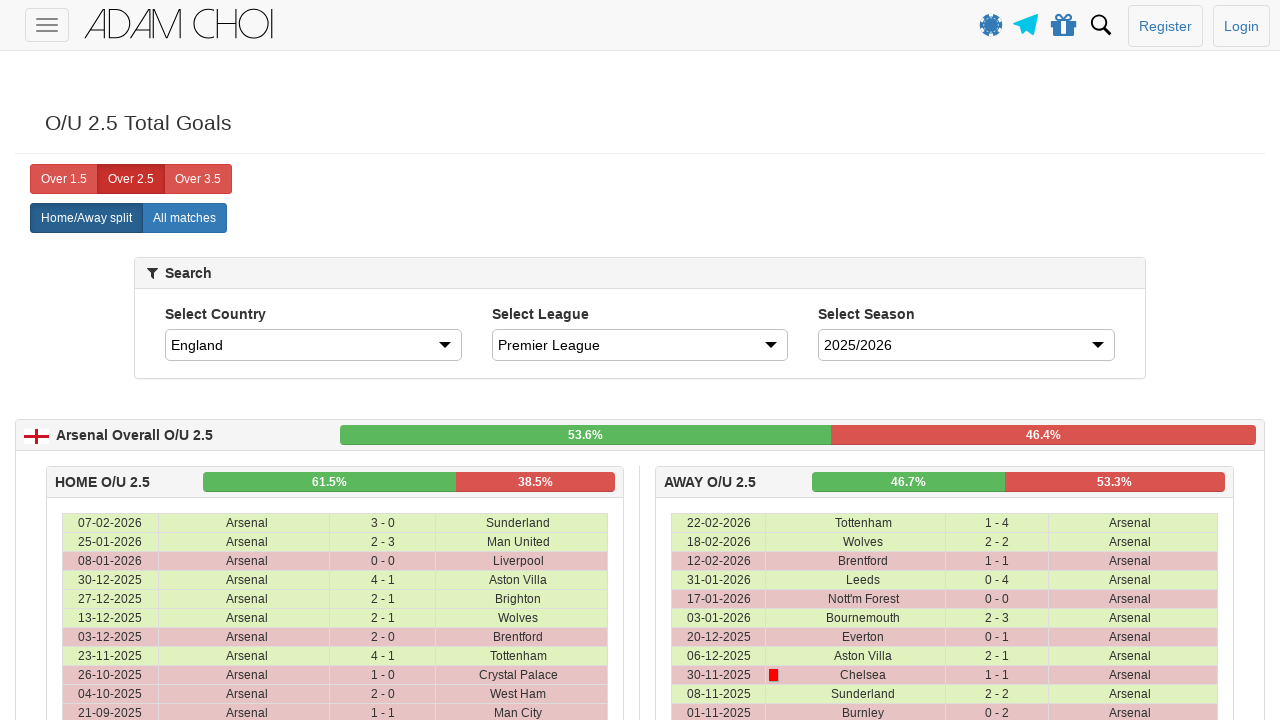

Clicked 'All matches' button to display match data at (184, 218) on label[analytics-event="All matches"]
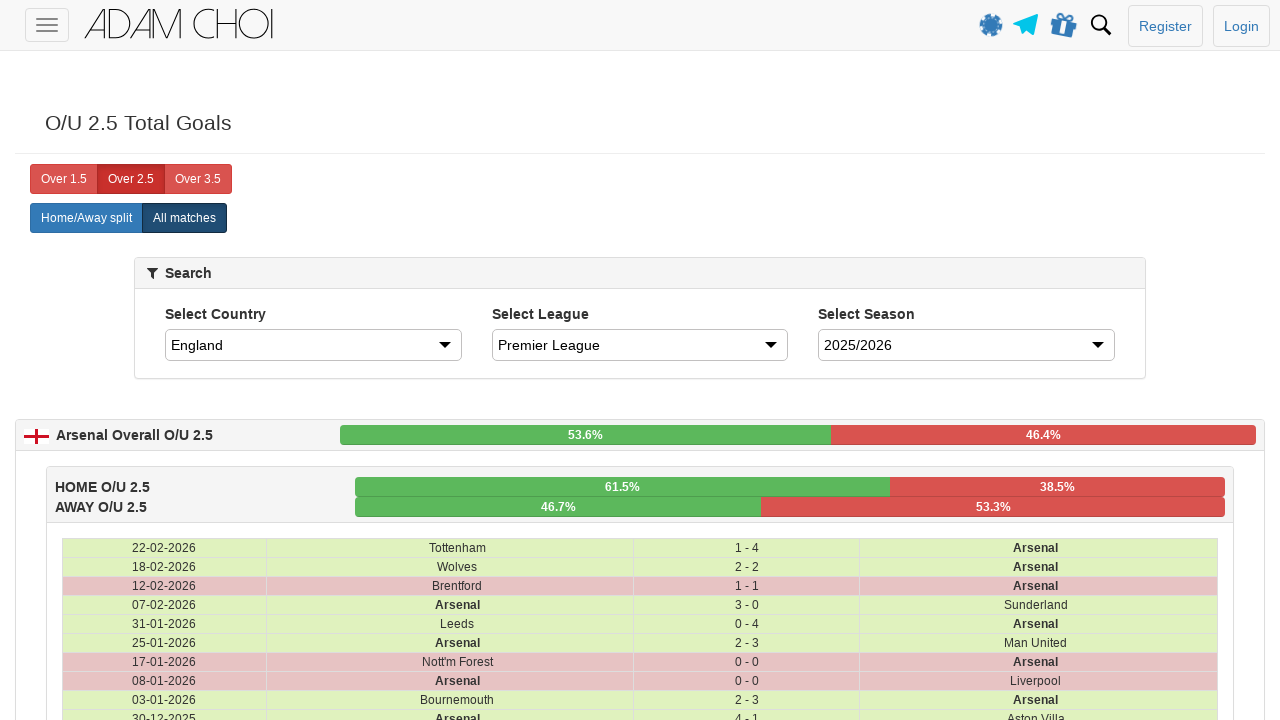

Table rows loaded successfully
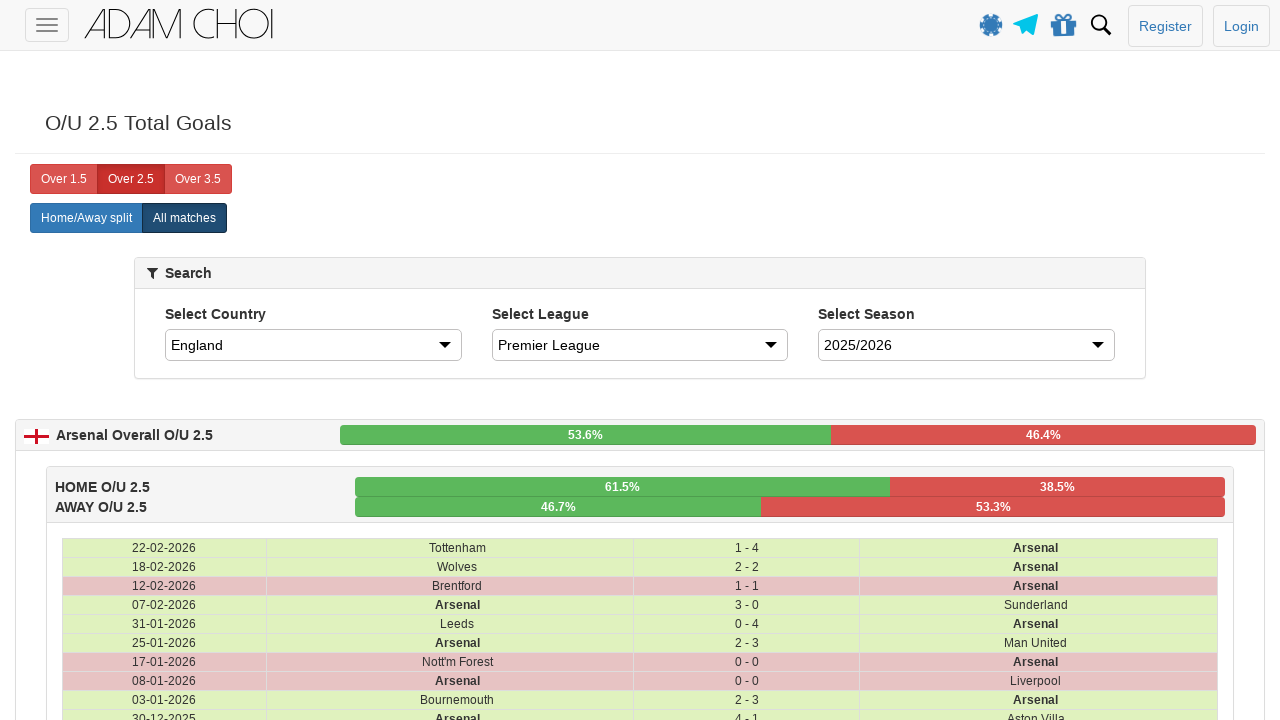

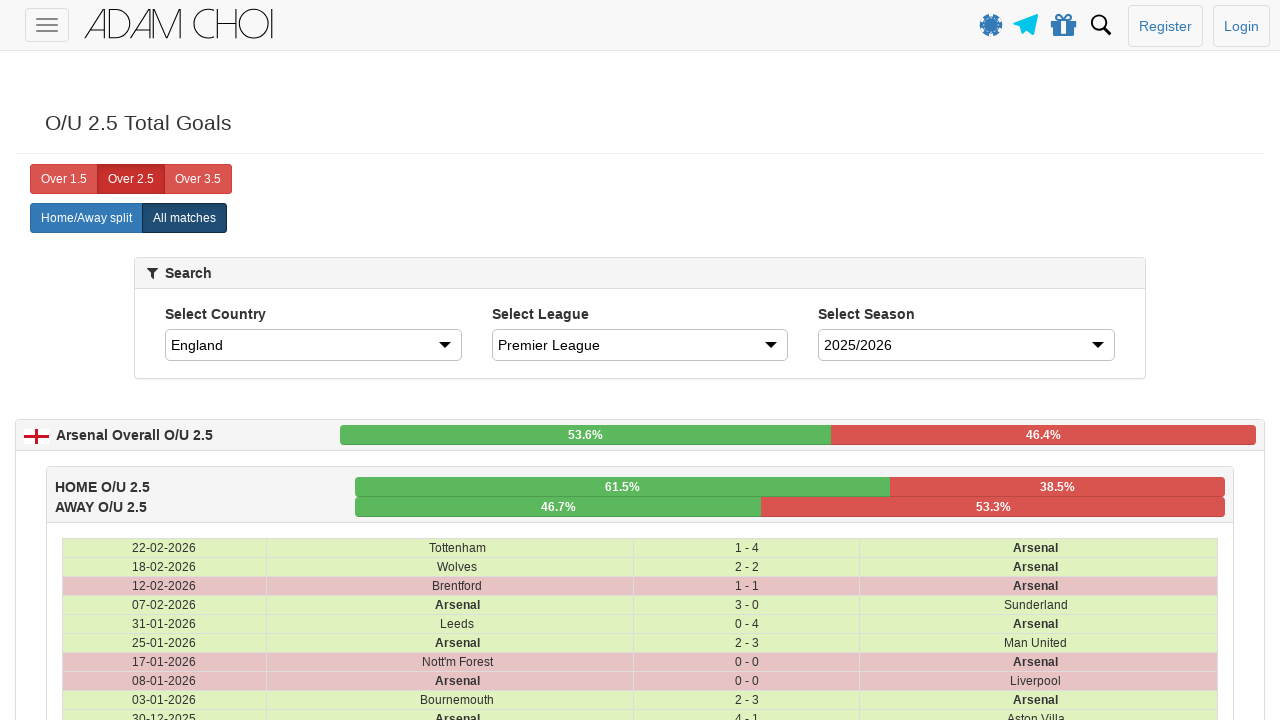